Navigates to a Stepik lesson page and verifies it loads successfully

Starting URL: https://stepik.org/lesson/25969/step/8

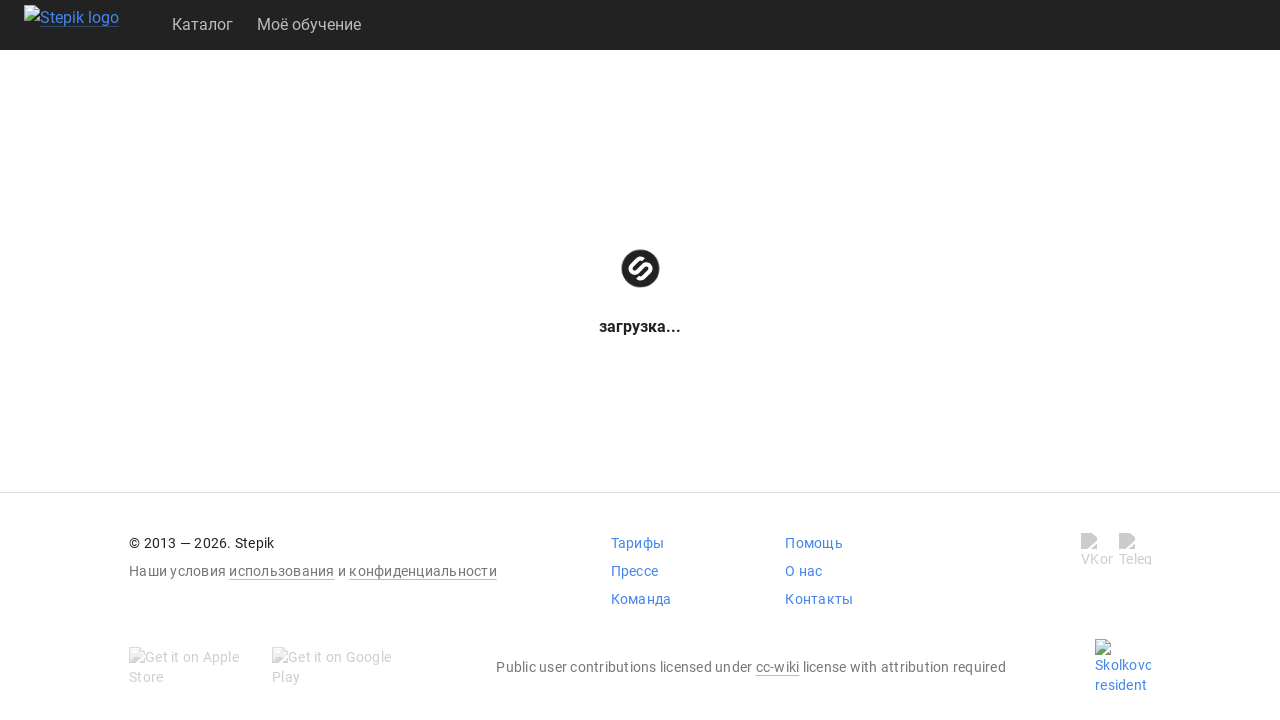

Waited for page DOM content to load
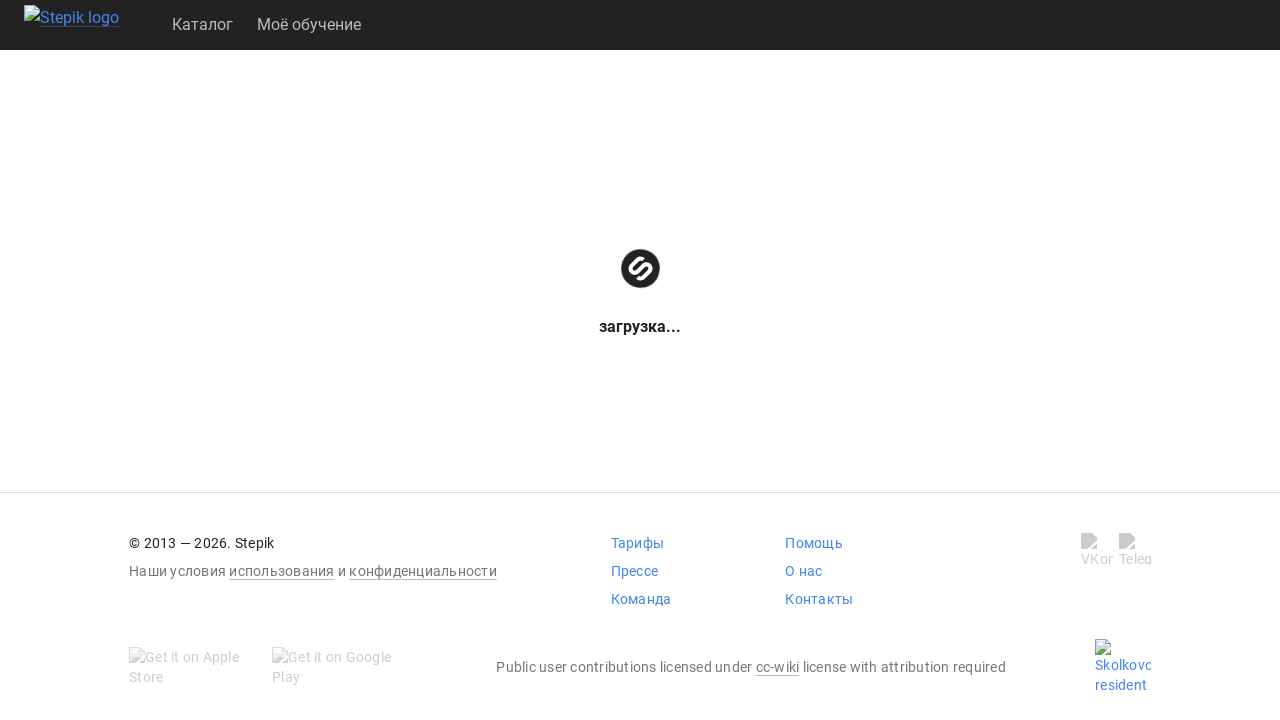

Verified body element is present on Stepik lesson page
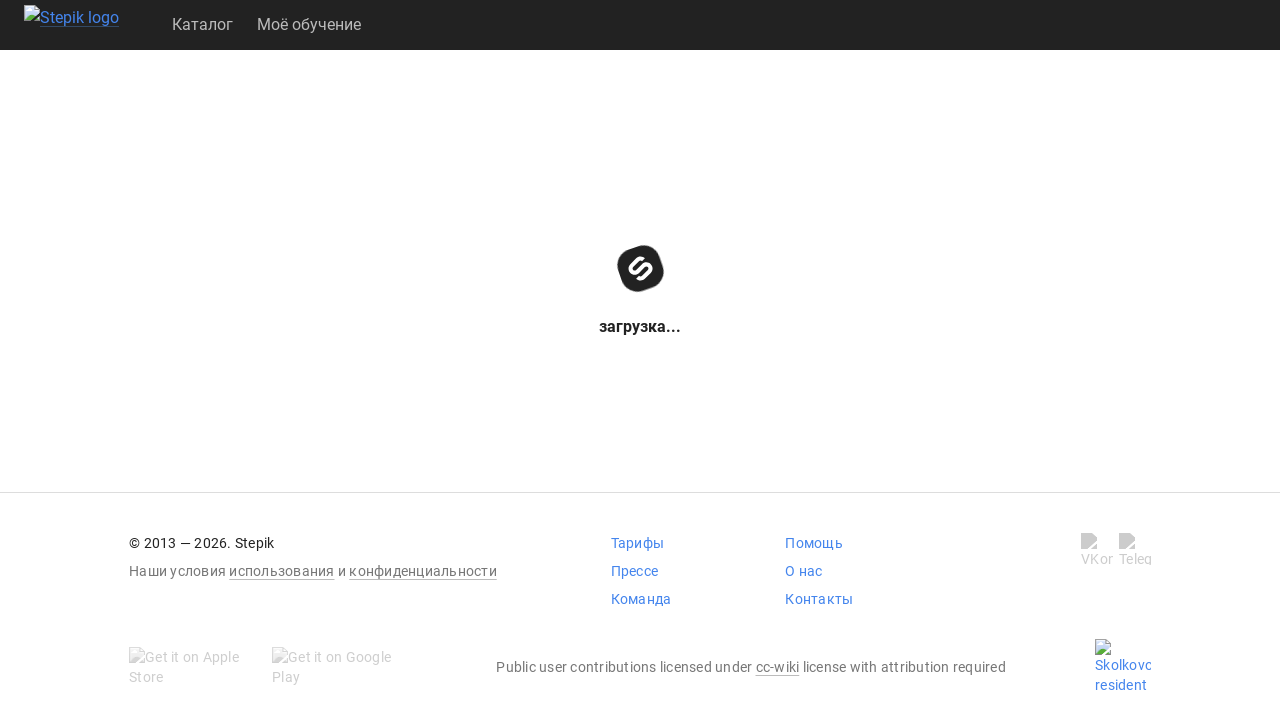

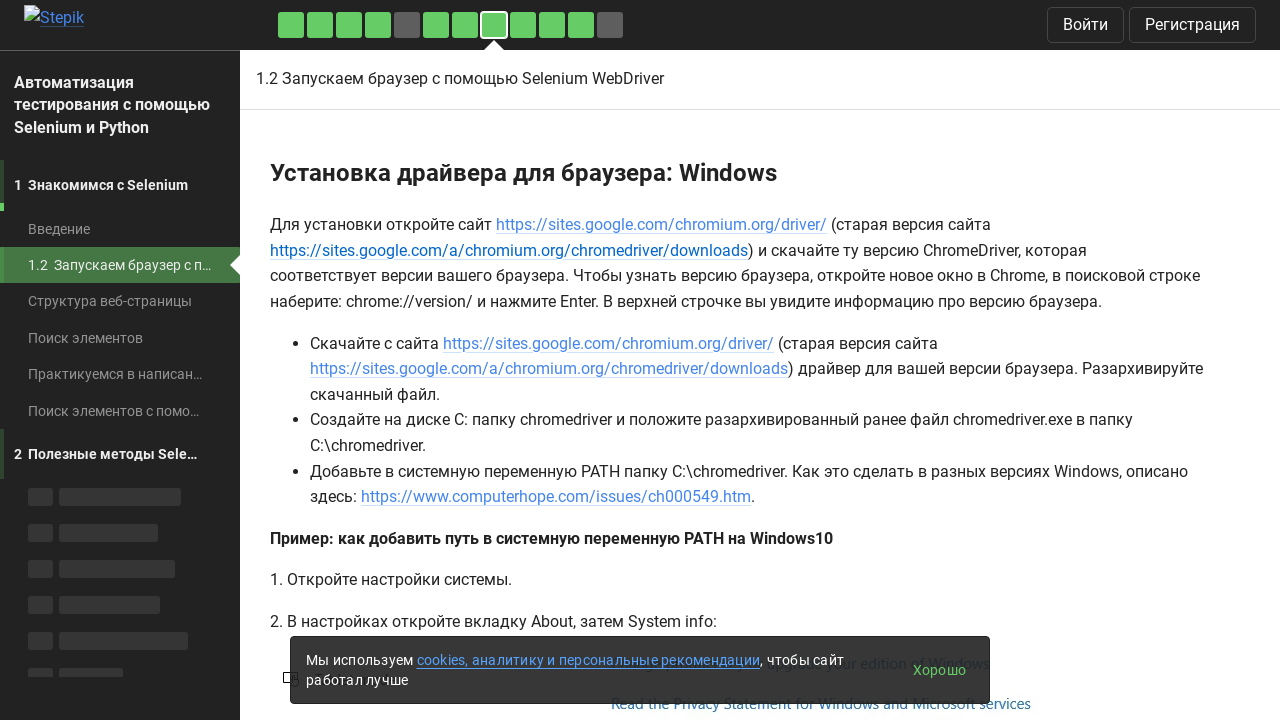